Tests alert handling functionality by entering a name, triggering an alert, verifying the alert text contains the name, and accepting the alert

Starting URL: https://rahulshettyacademy.com/AutomationPractice/

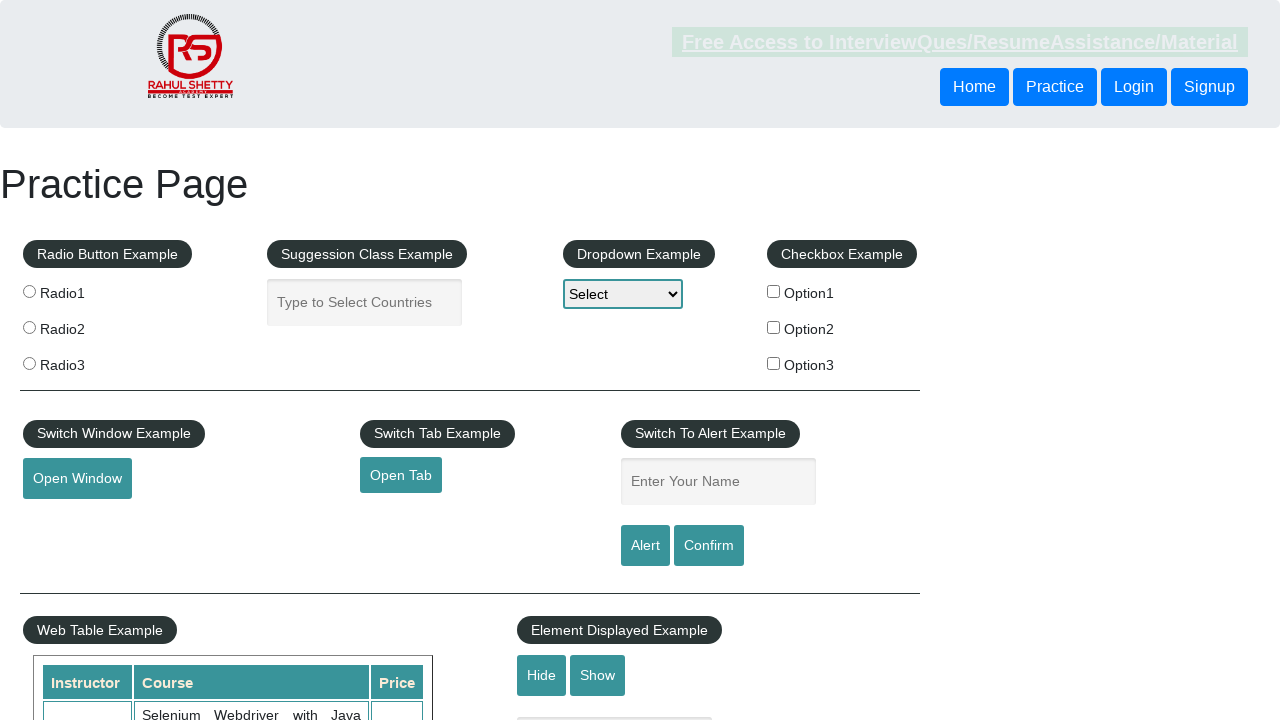

Entered 'VaibhaV' in the name input field on #name
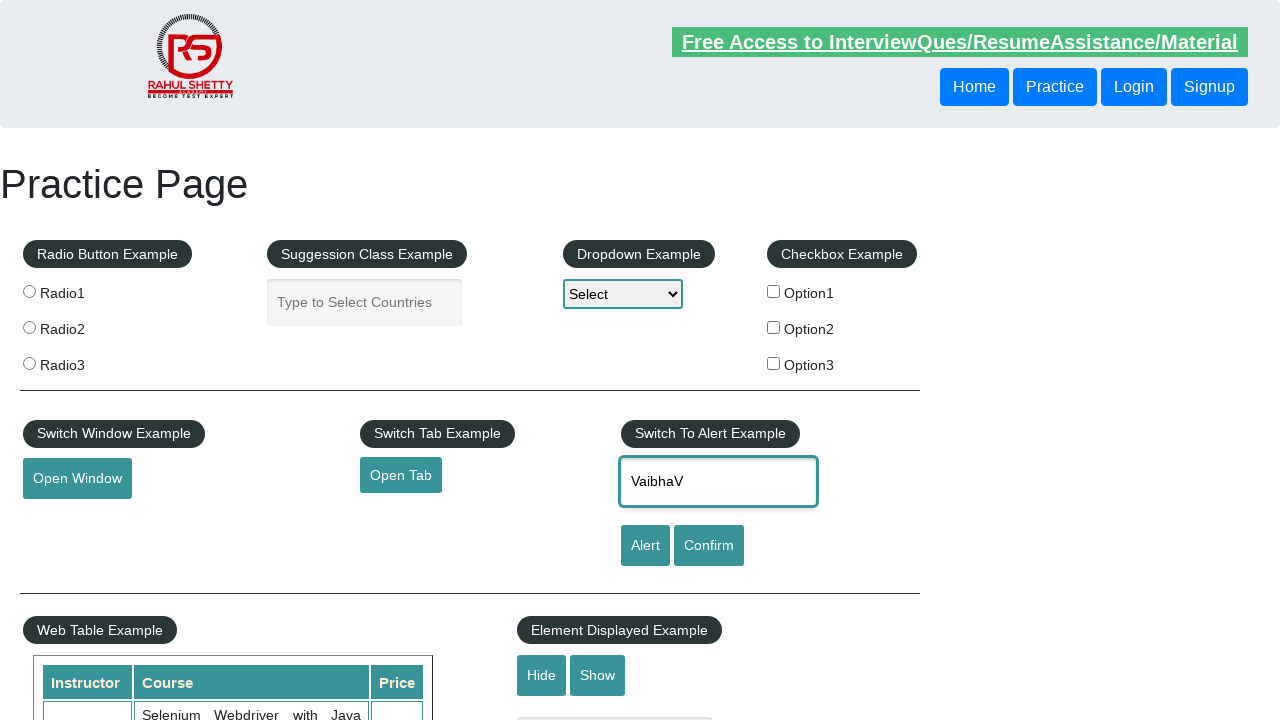

Clicked the alert button to trigger alert at (645, 546) on #alertbtn
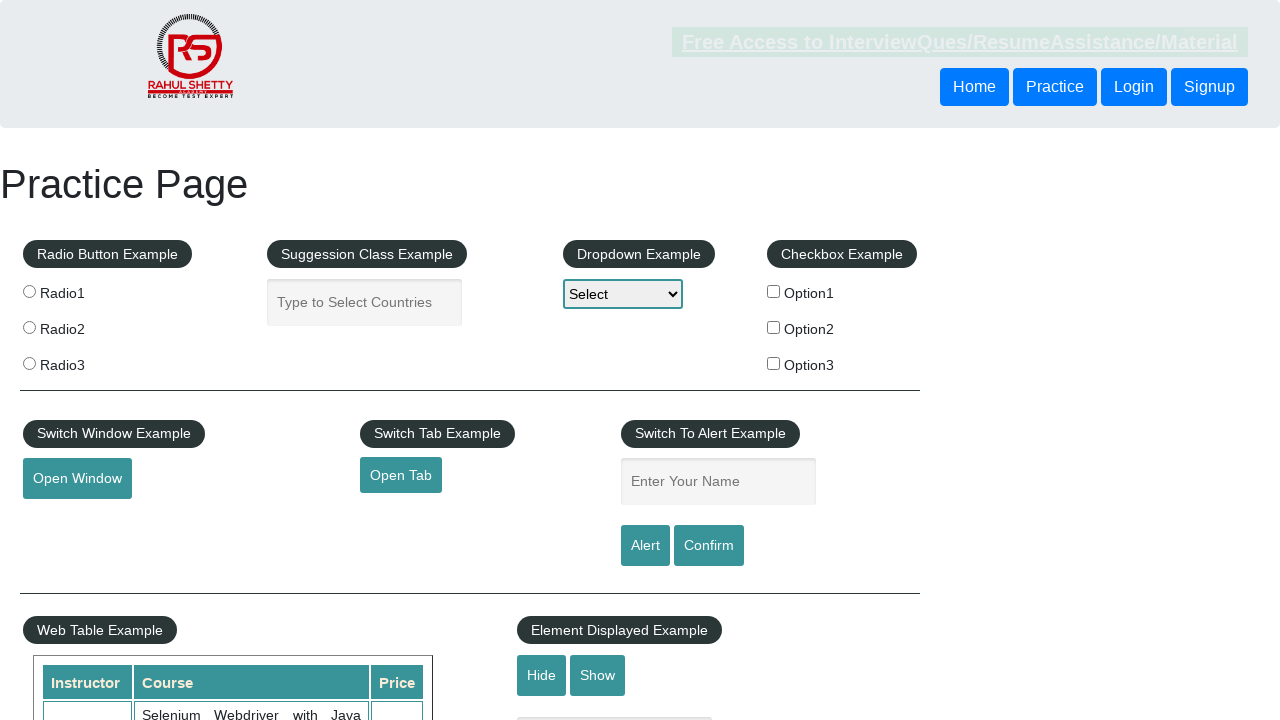

Set up dialog handler to accept alert
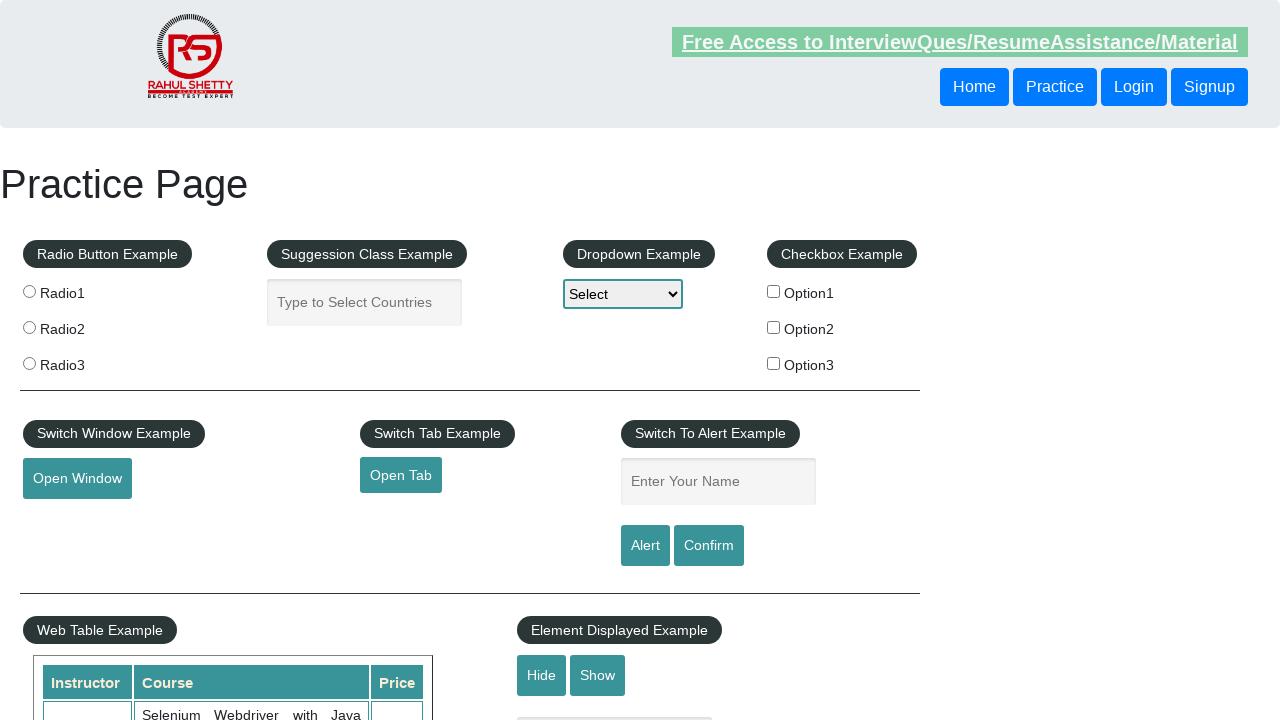

Entered 'Text2' in the name input field after alert was handled on #name
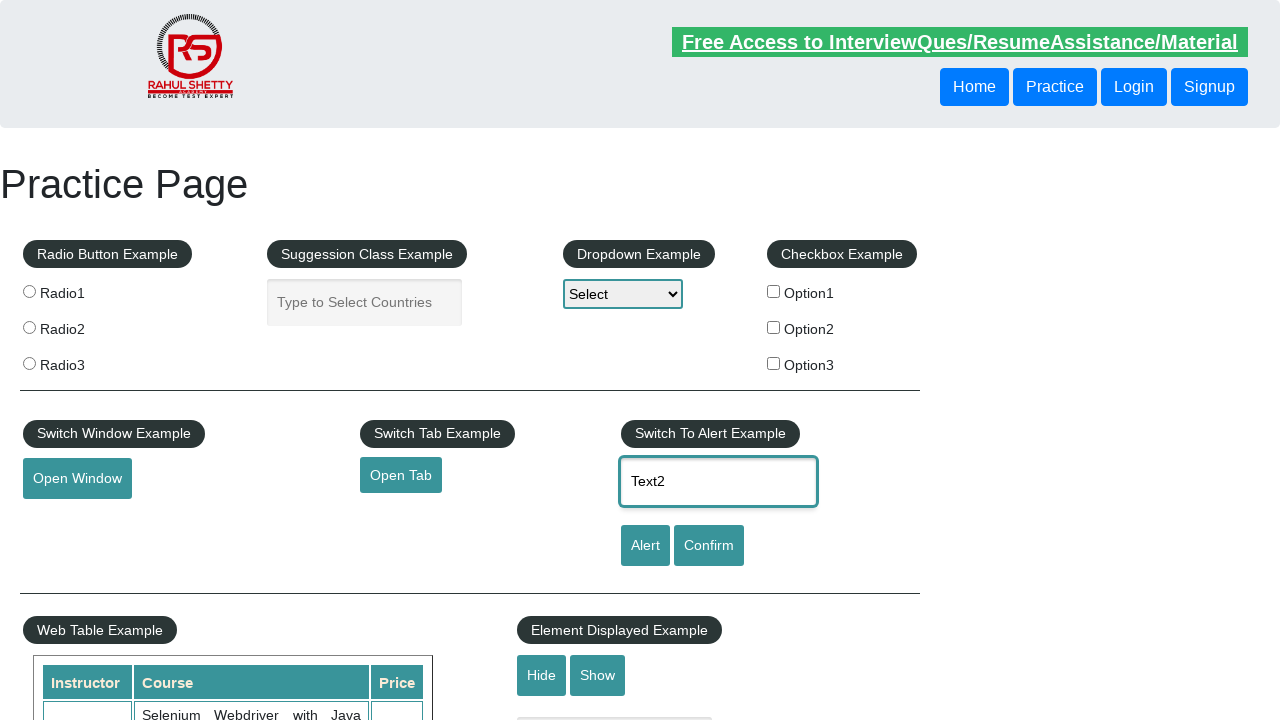

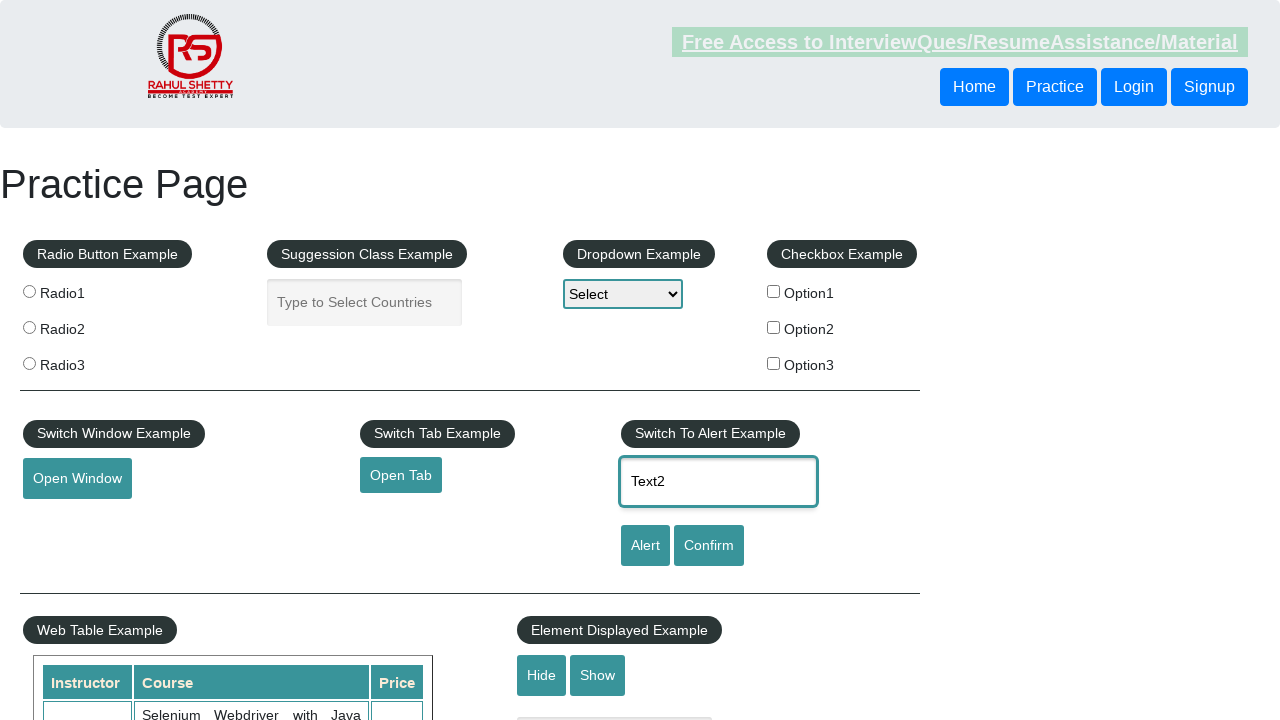